Tests basic JavaScript alert by clicking button to trigger alert and accepting it

Starting URL: https://demoqa.com/alerts

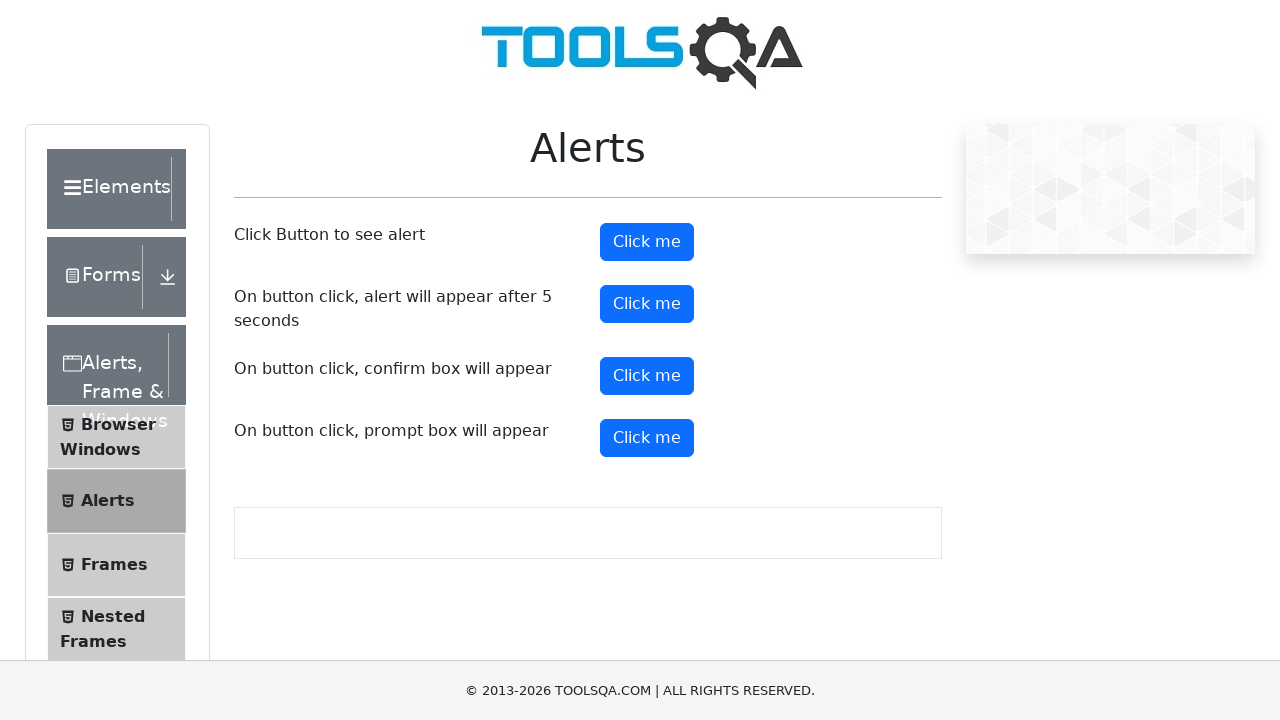

Set up dialog handler to accept alerts
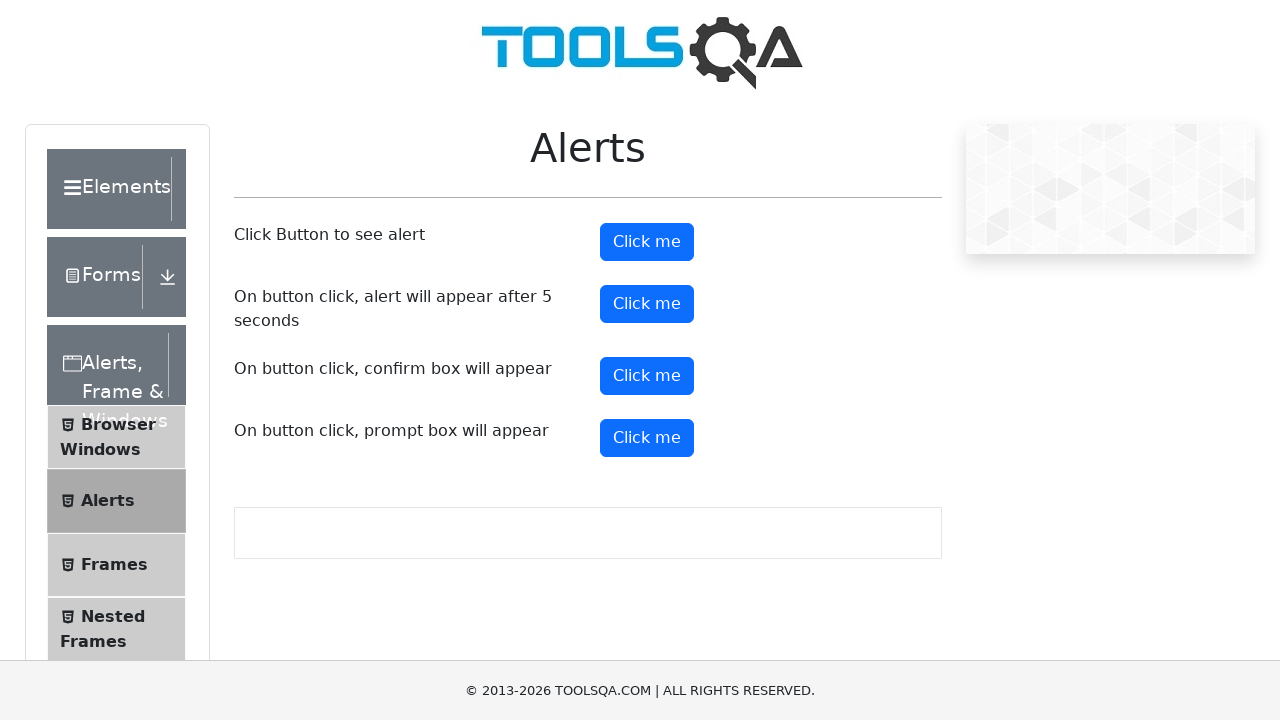

Clicked alert button to trigger JavaScript alert at (647, 242) on #alertButton
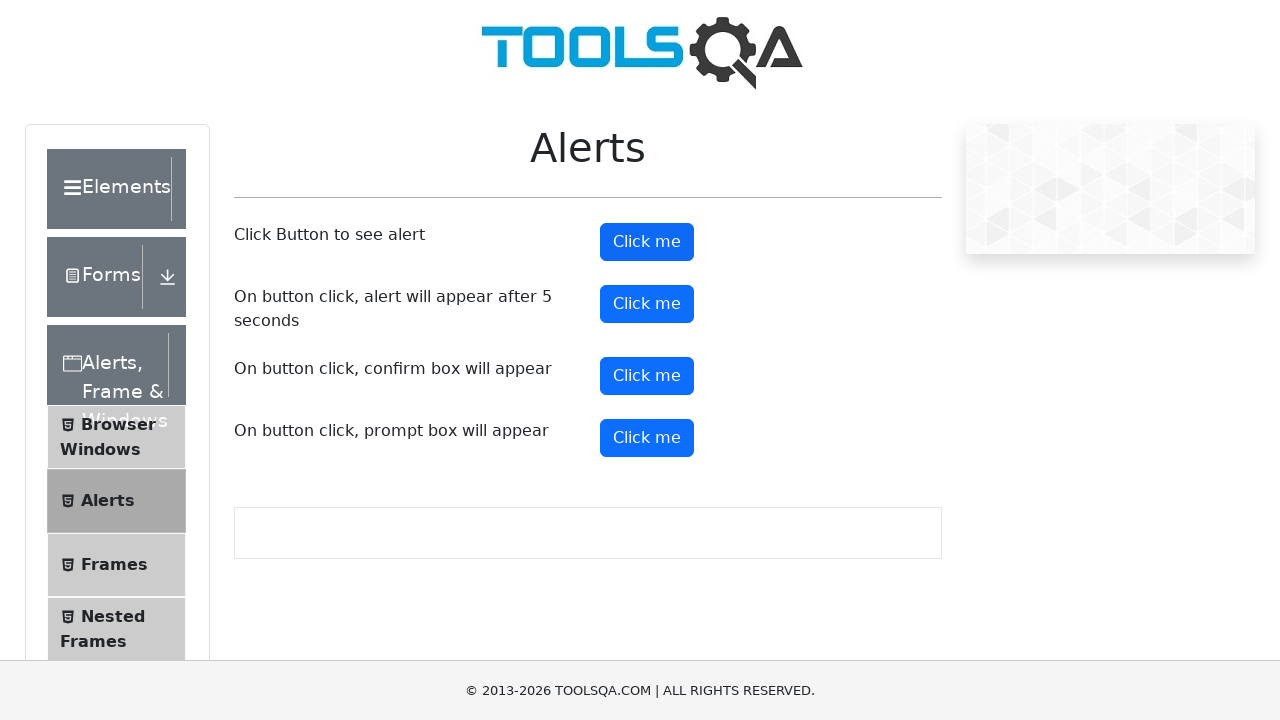

Waited for alert to be processed
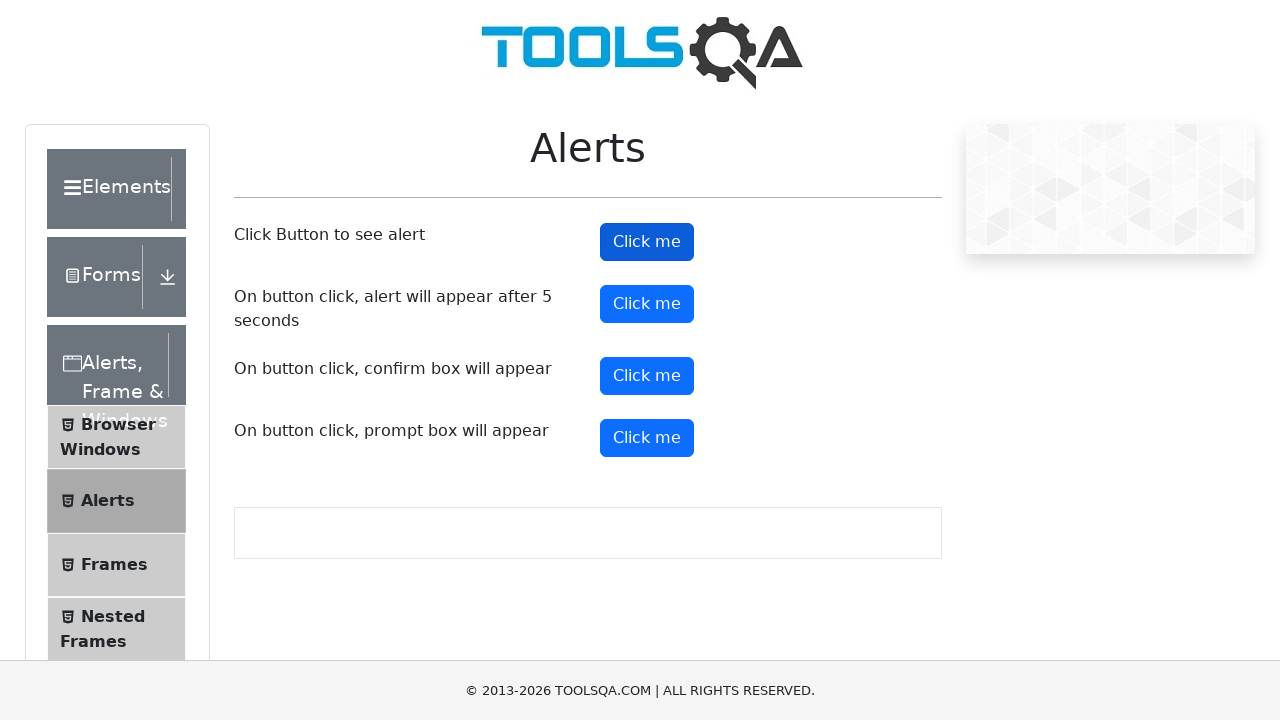

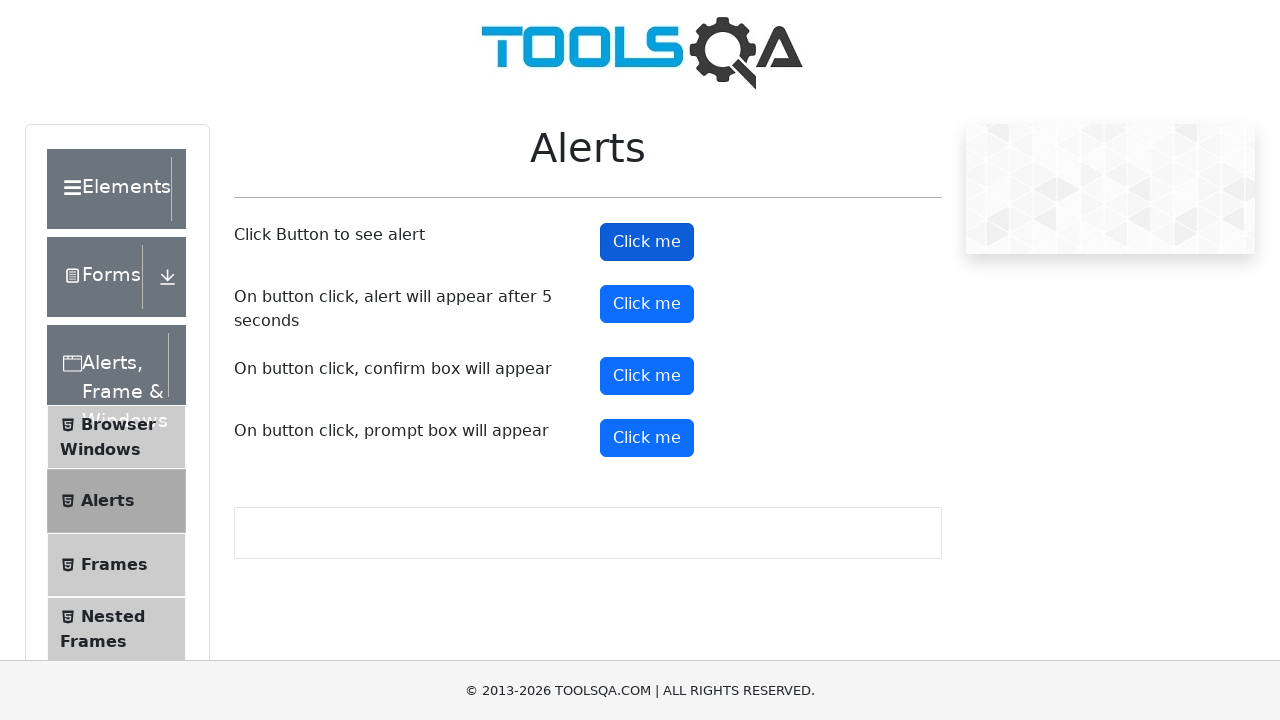